Navigates to the Rahul Shetty Academy Automation Practice page and verifies it loads successfully

Starting URL: https://rahulshettyacademy.com/AutomationPractice/

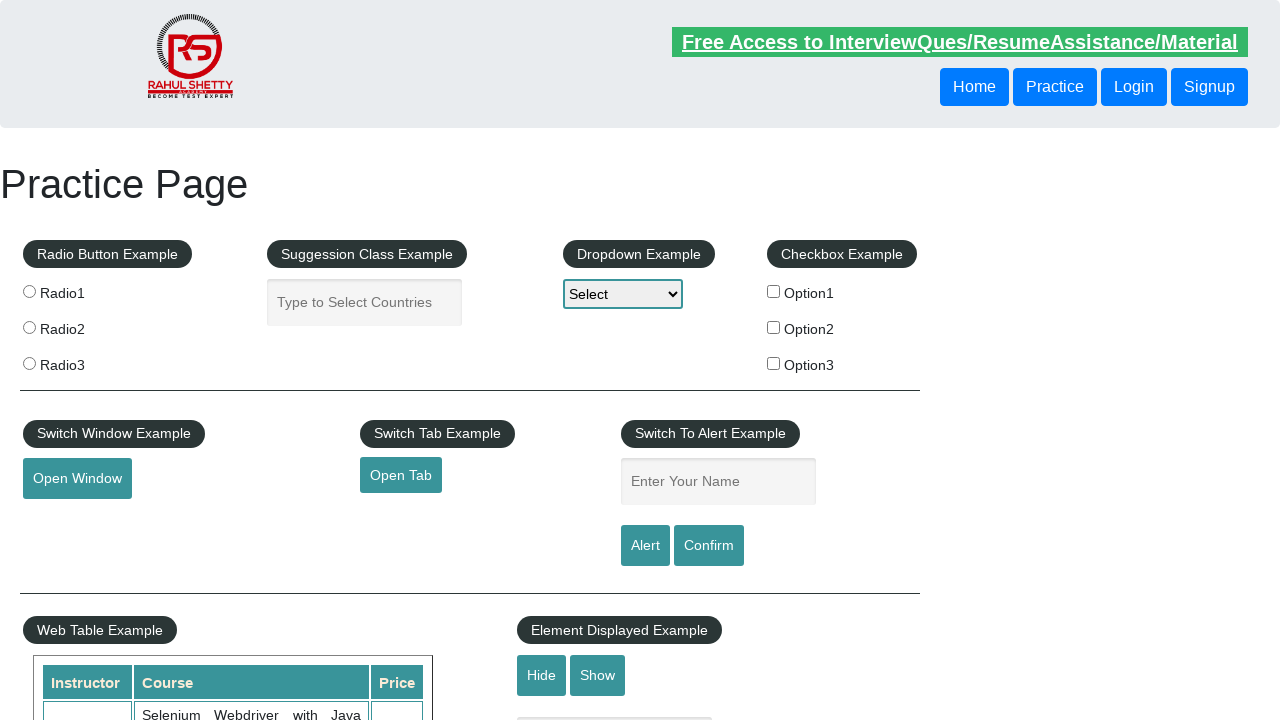

Page DOM fully loaded
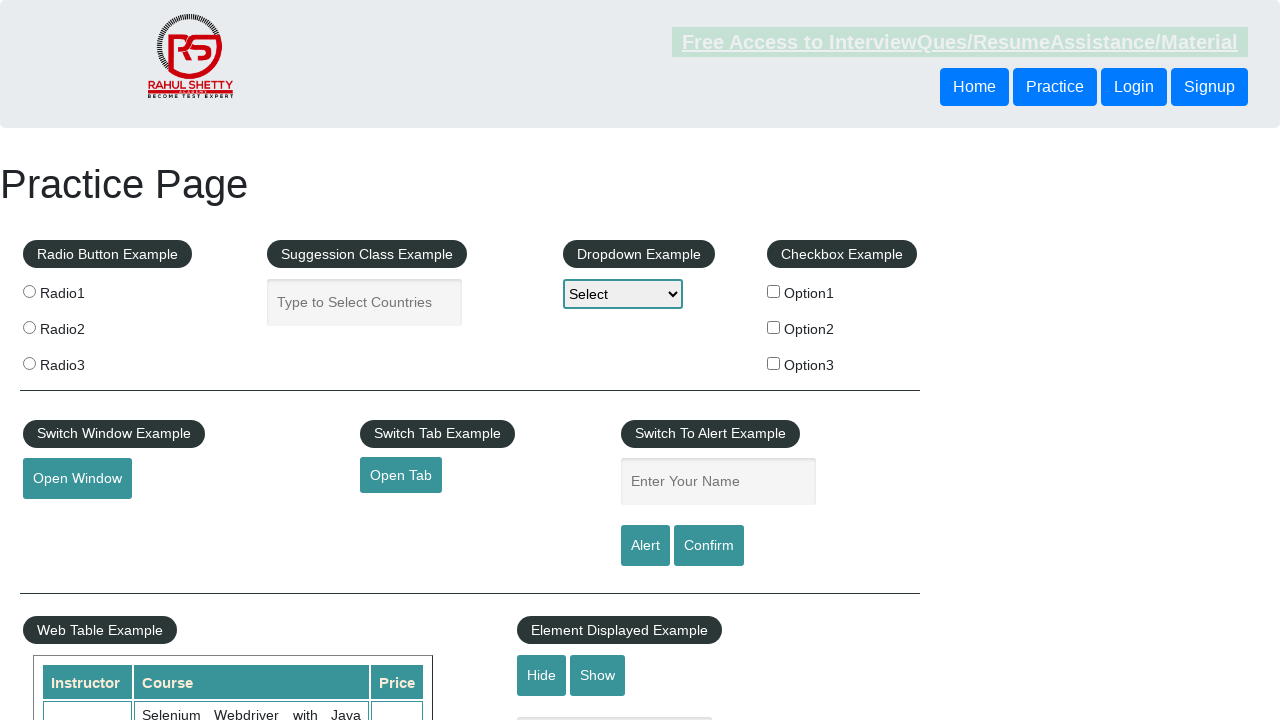

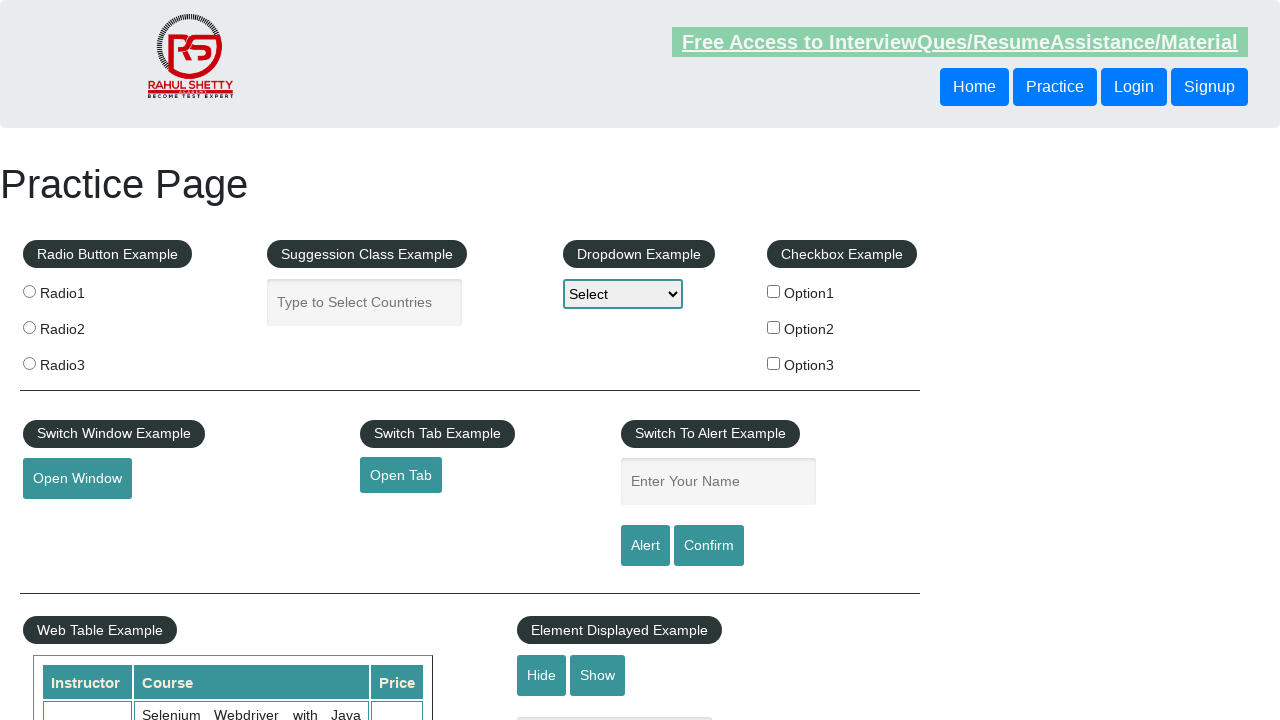